Navigates to TechBeamers website and verifies that the page loads by checking for specific elements on the page

Starting URL: http://www.techbeamers.com

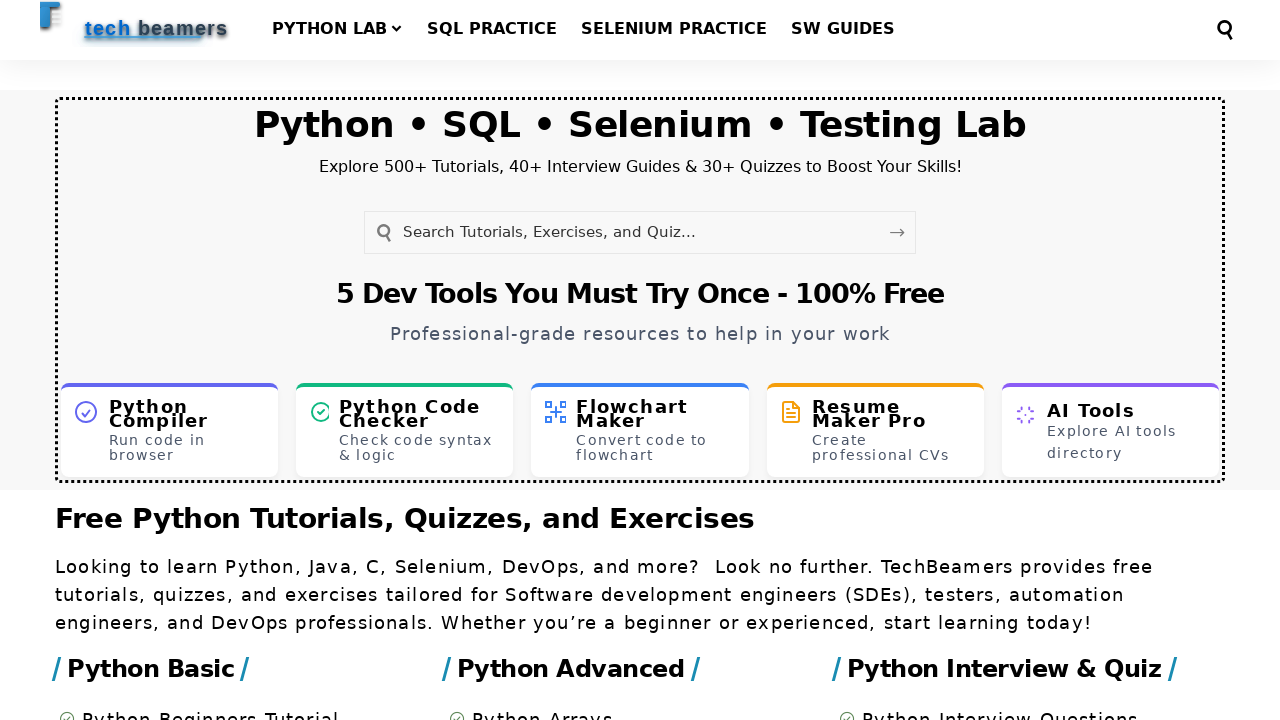

Page loaded with domcontentloaded state
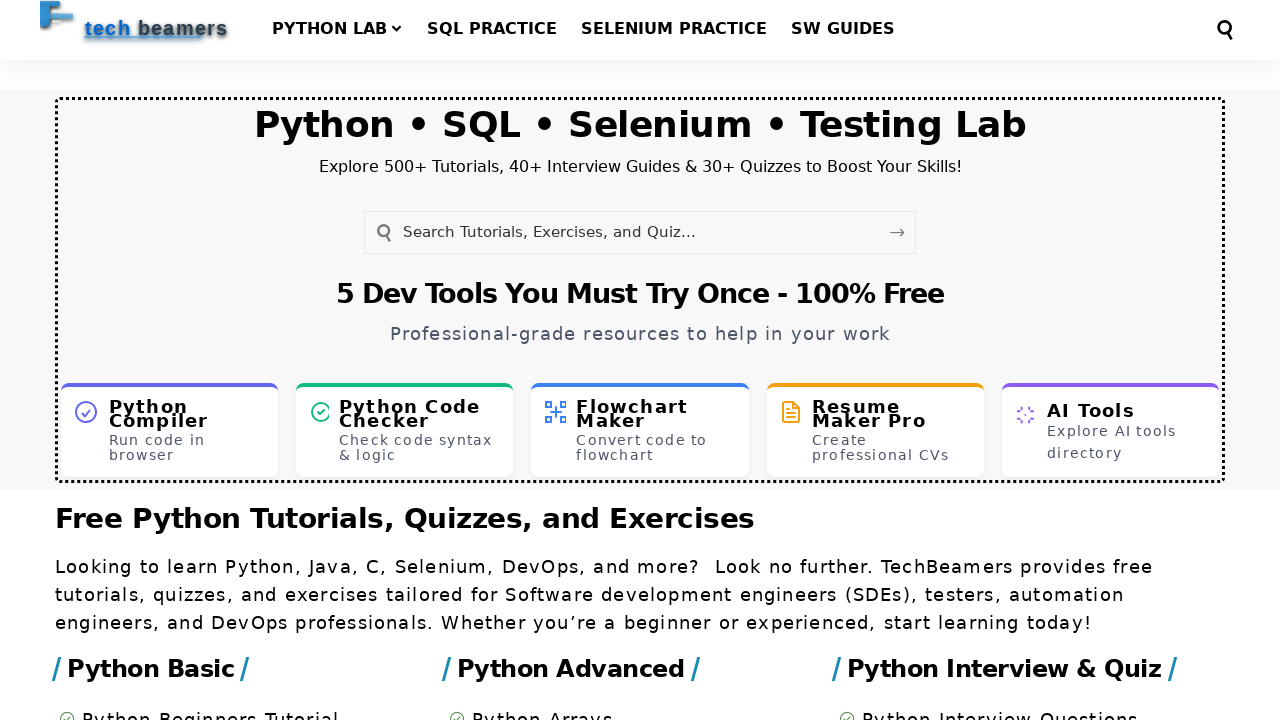

Retrieved page title: TechBeamers - Python • SQL • Selenium • Testing Lab
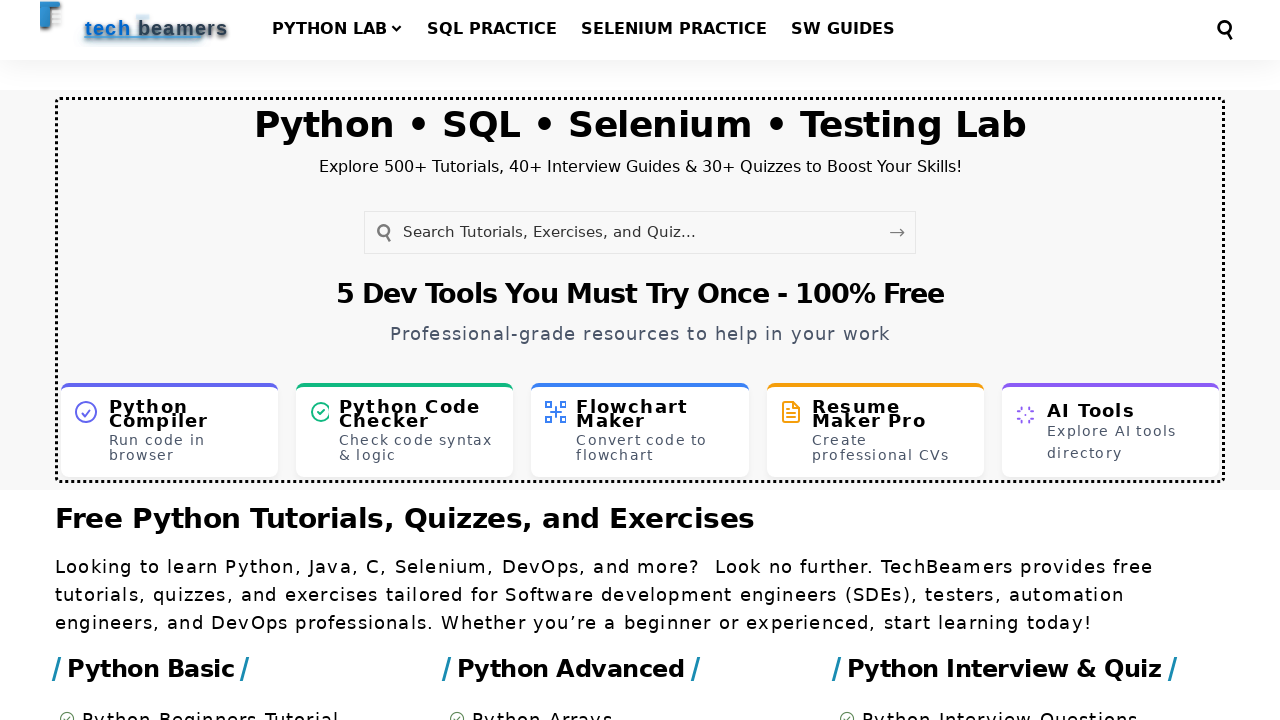

Retrieved current URL: https://techbeamers.com/
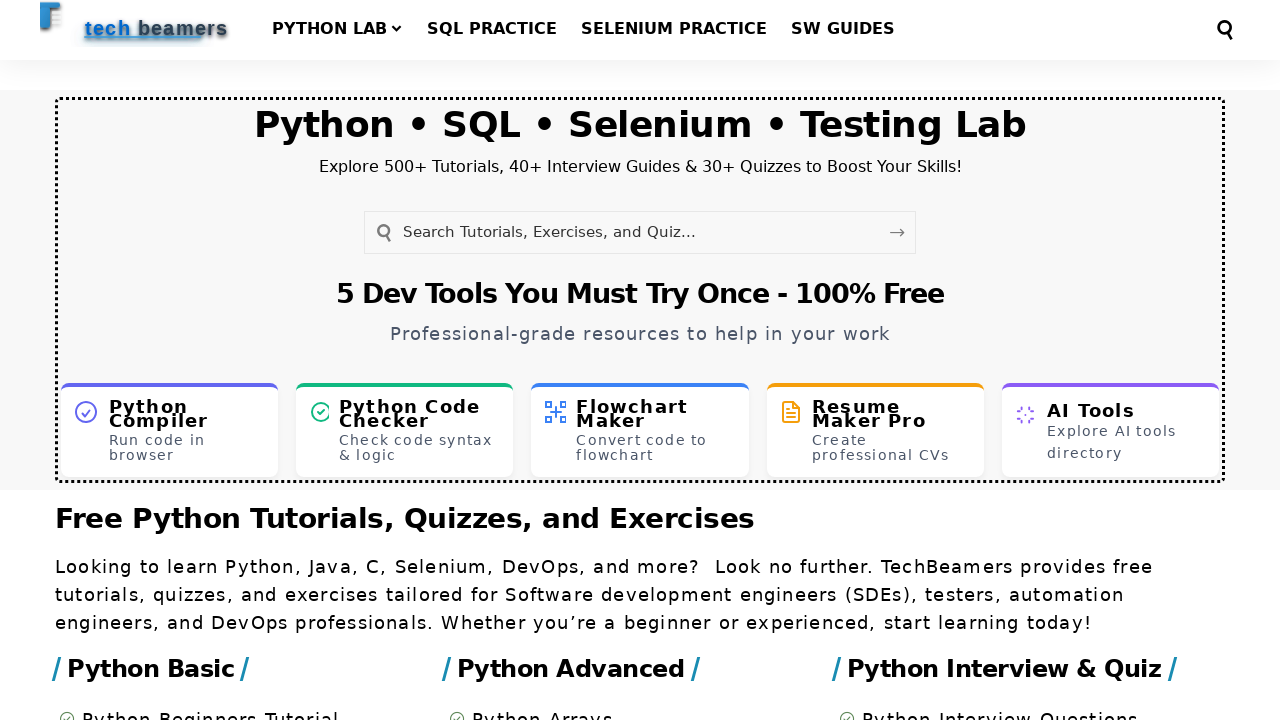

Email element not found on page
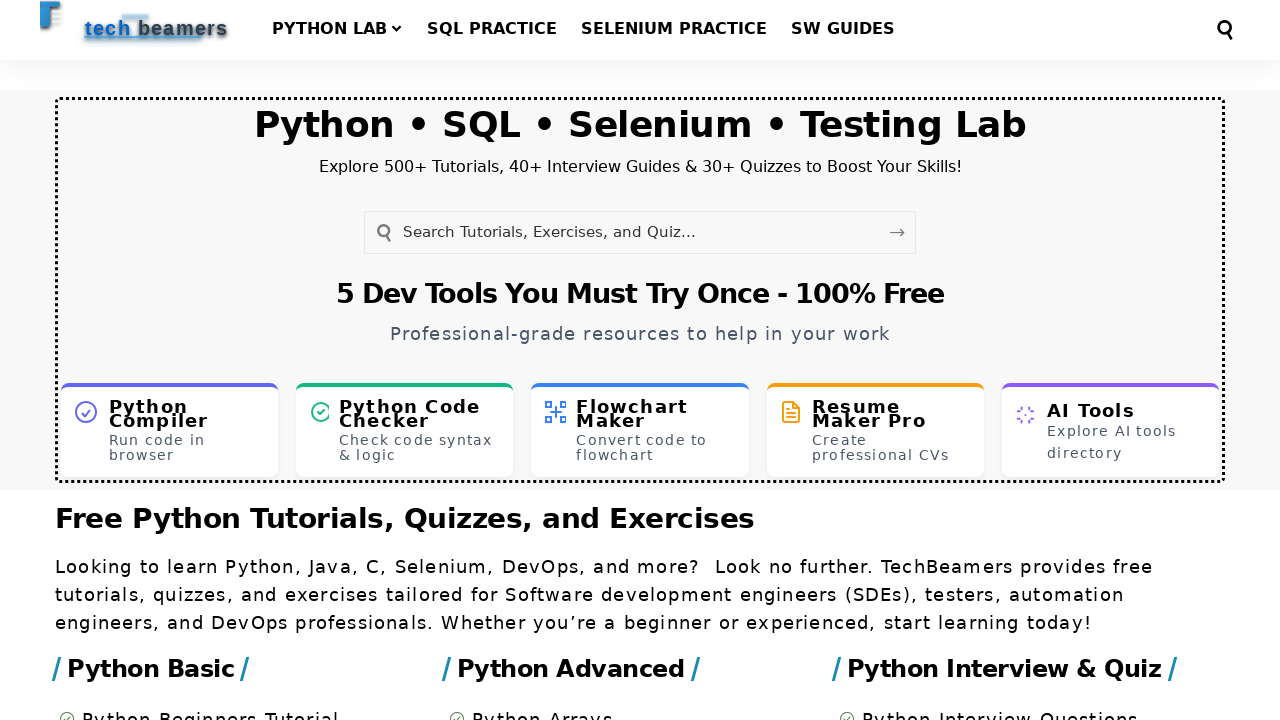

First name input element not found on page
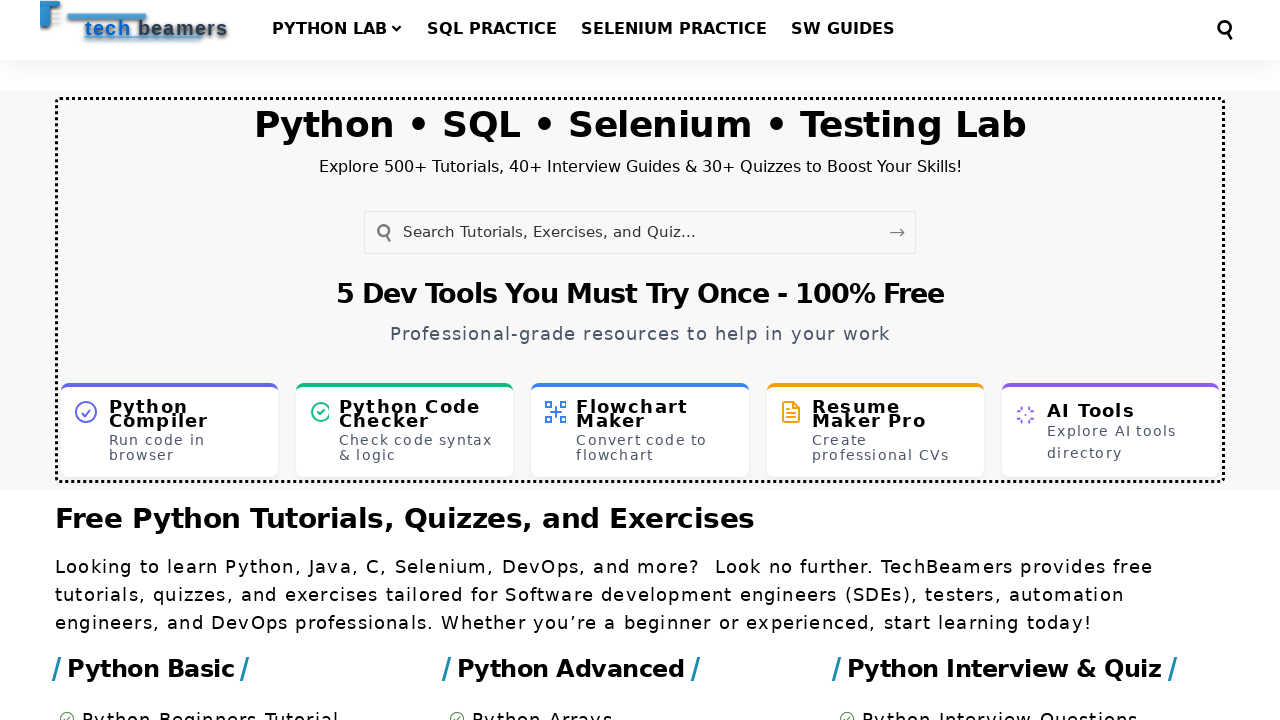

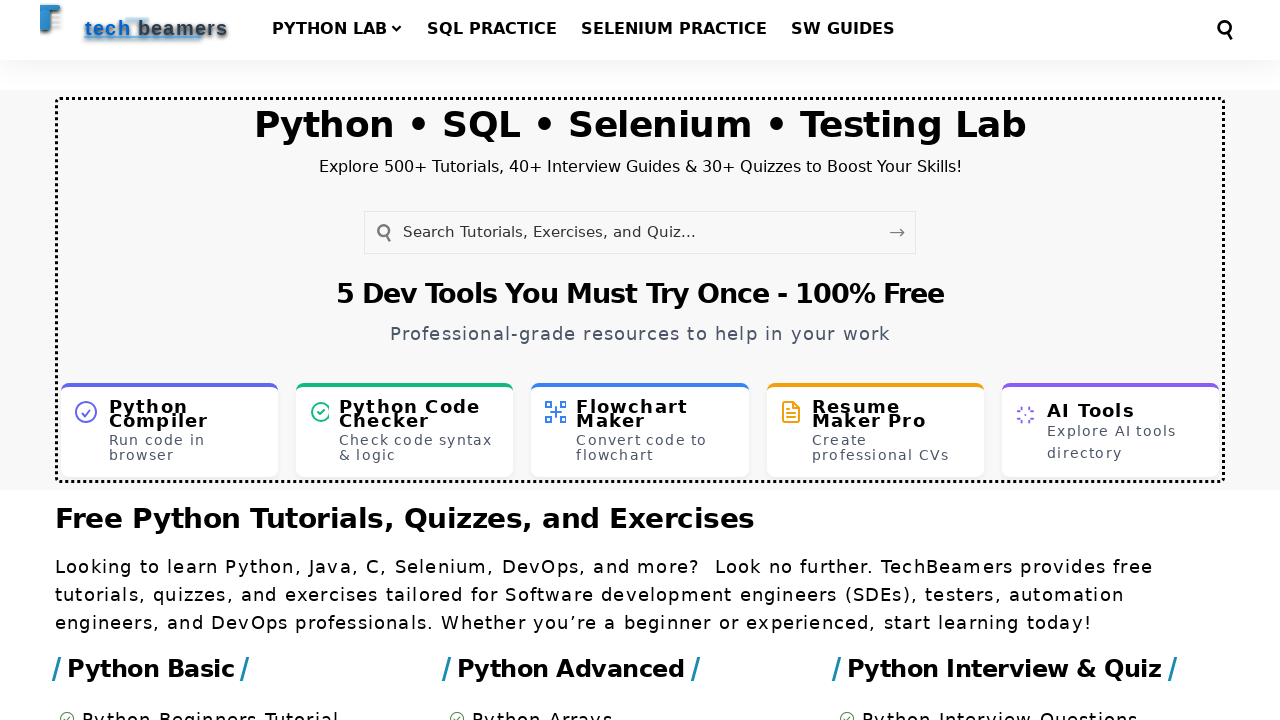